Reads two numbers from the page, calculates their sum, selects the sum value from a dropdown menu, and submits the form

Starting URL: http://suninjuly.github.io/selects1.html

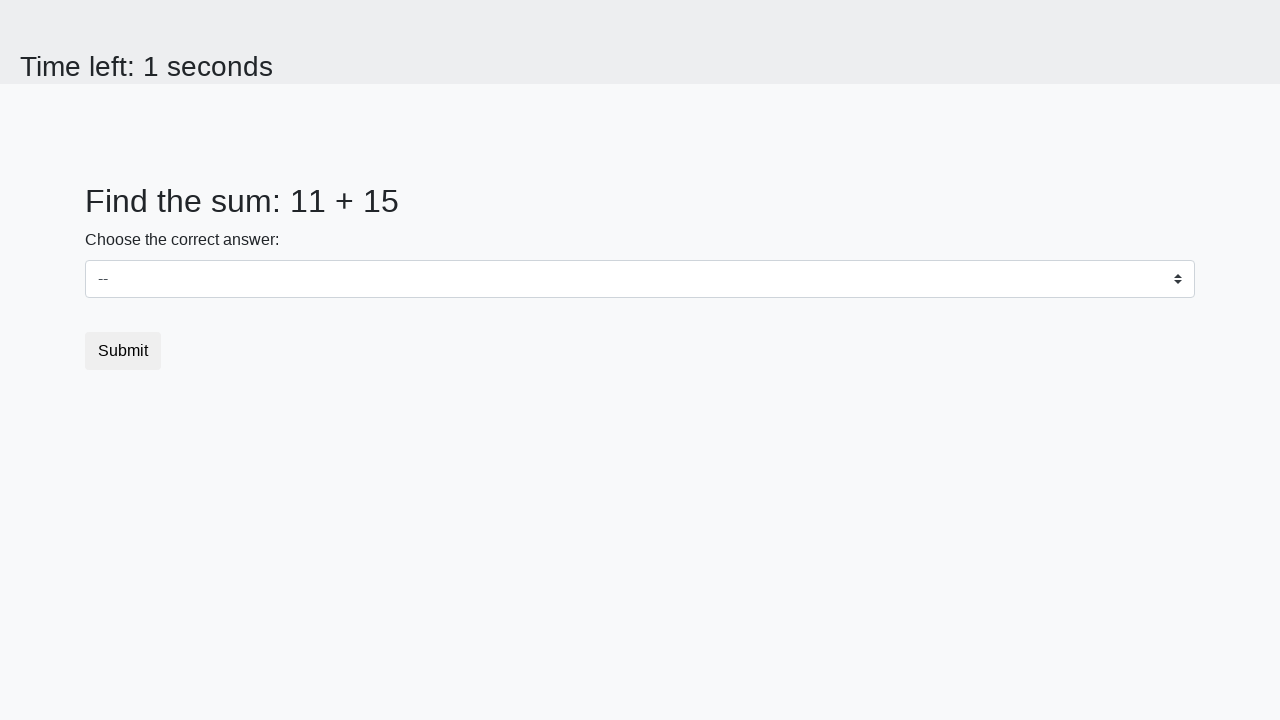

Retrieved first number from #num1 element
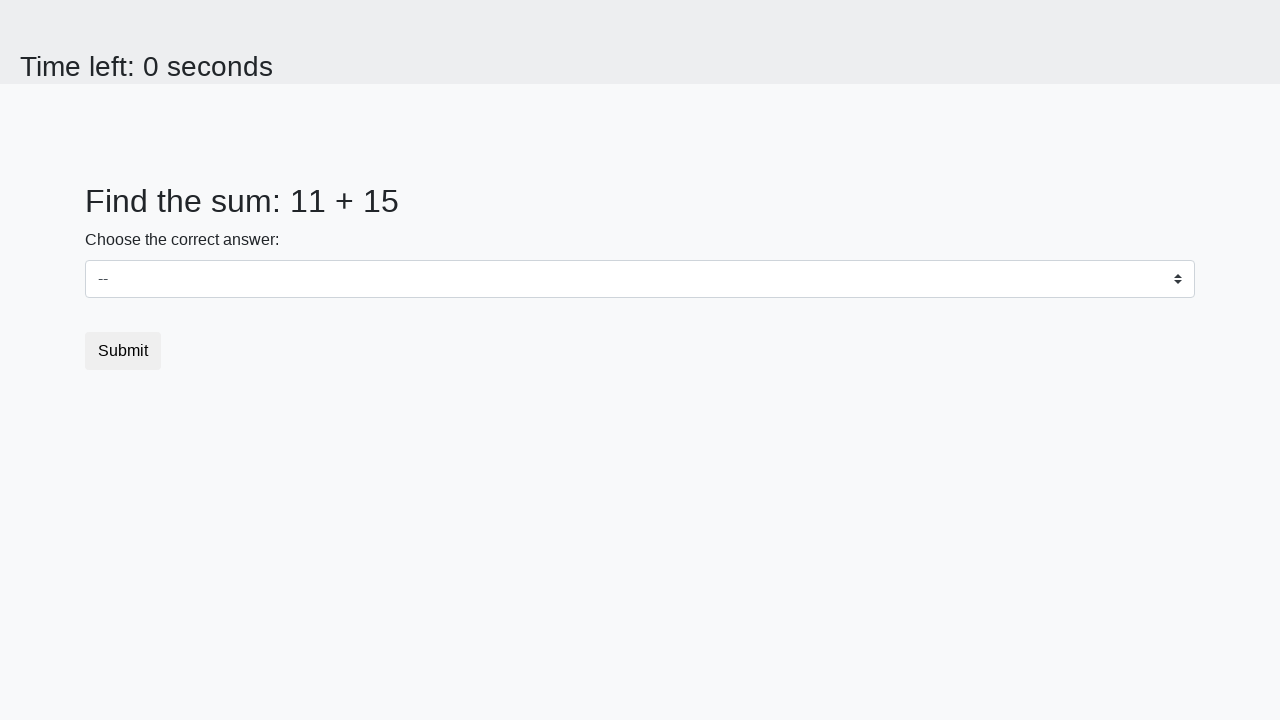

Retrieved second number from #num2 element
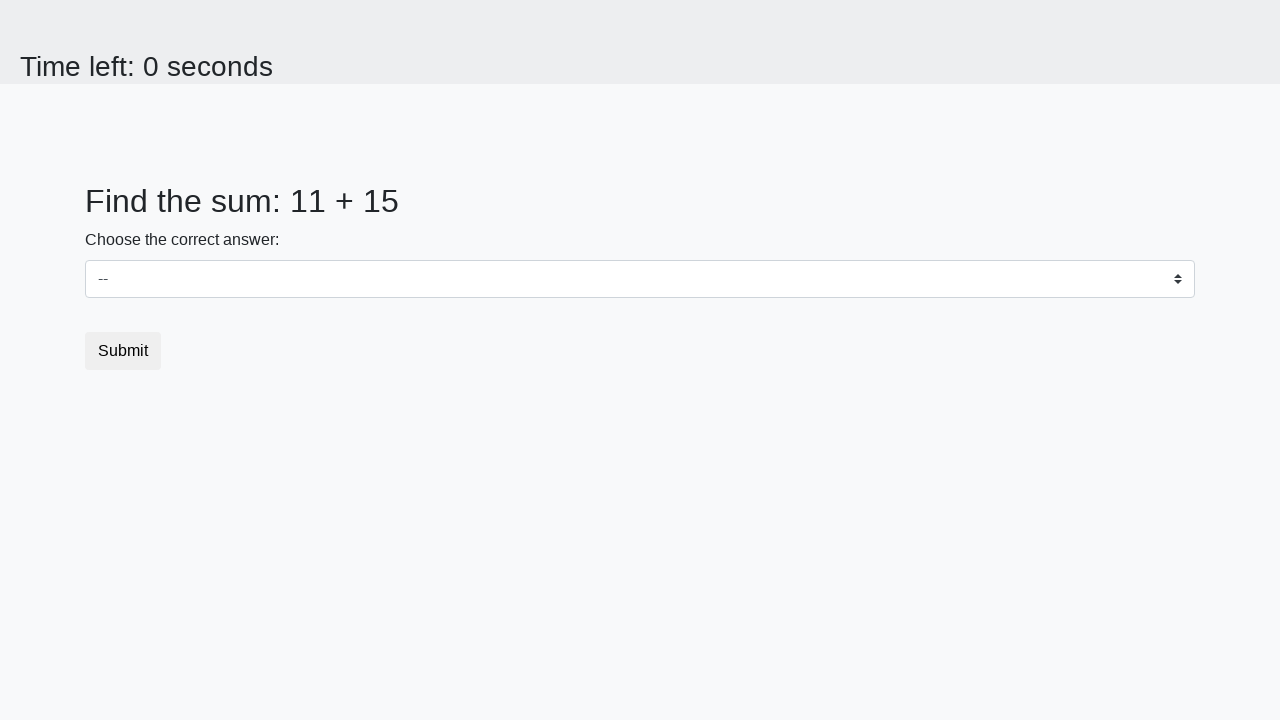

Calculated sum of 11 + 15 = 26
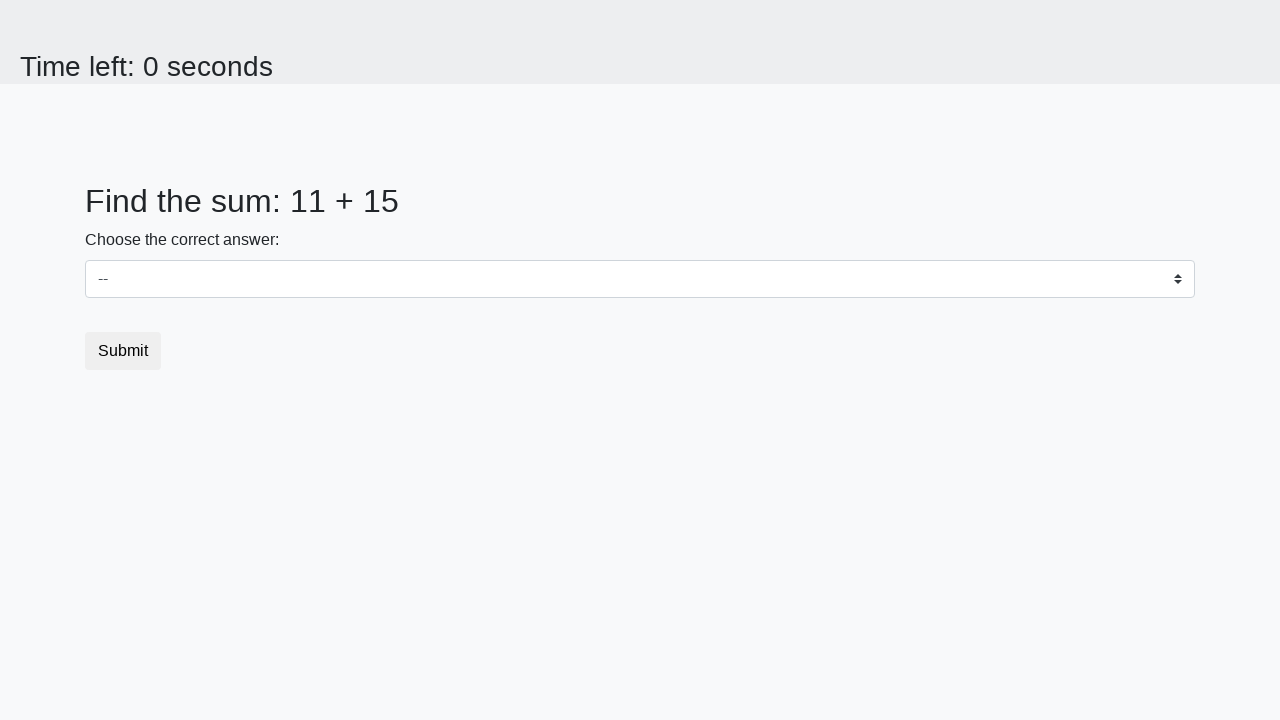

Selected sum value 26 from dropdown menu on #dropdown
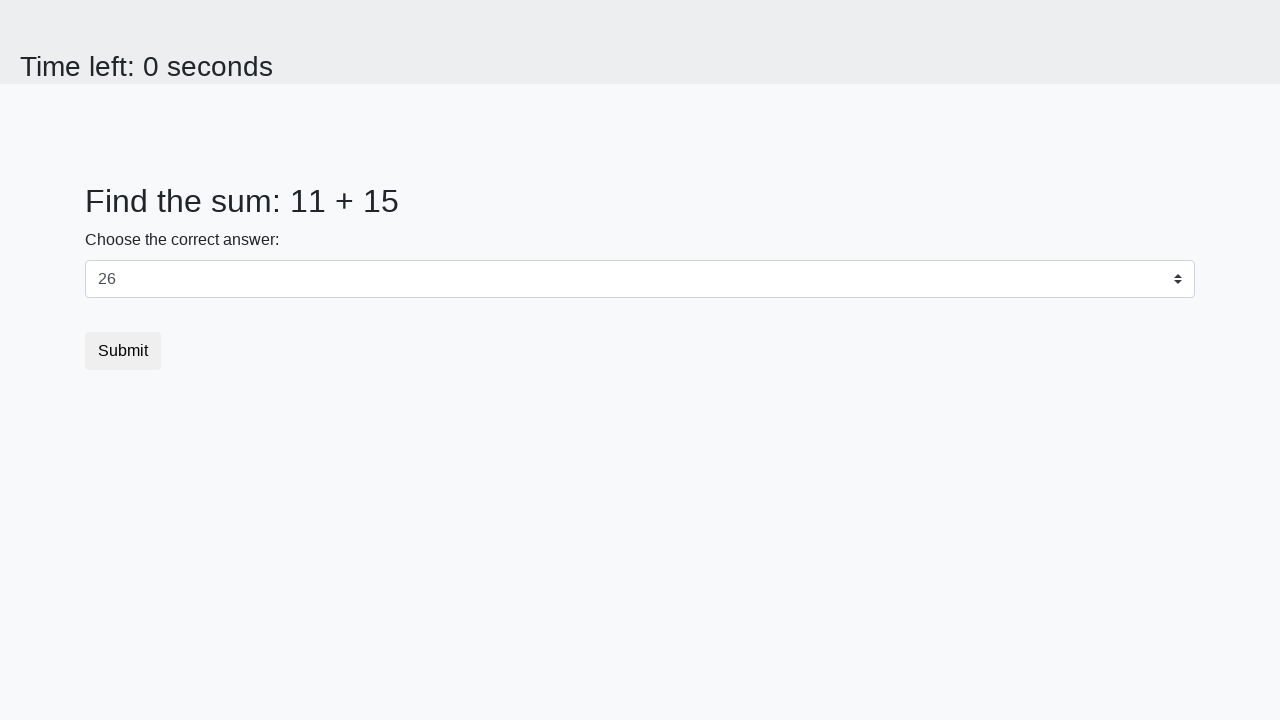

Clicked submit button to submit form at (123, 351) on button.btn
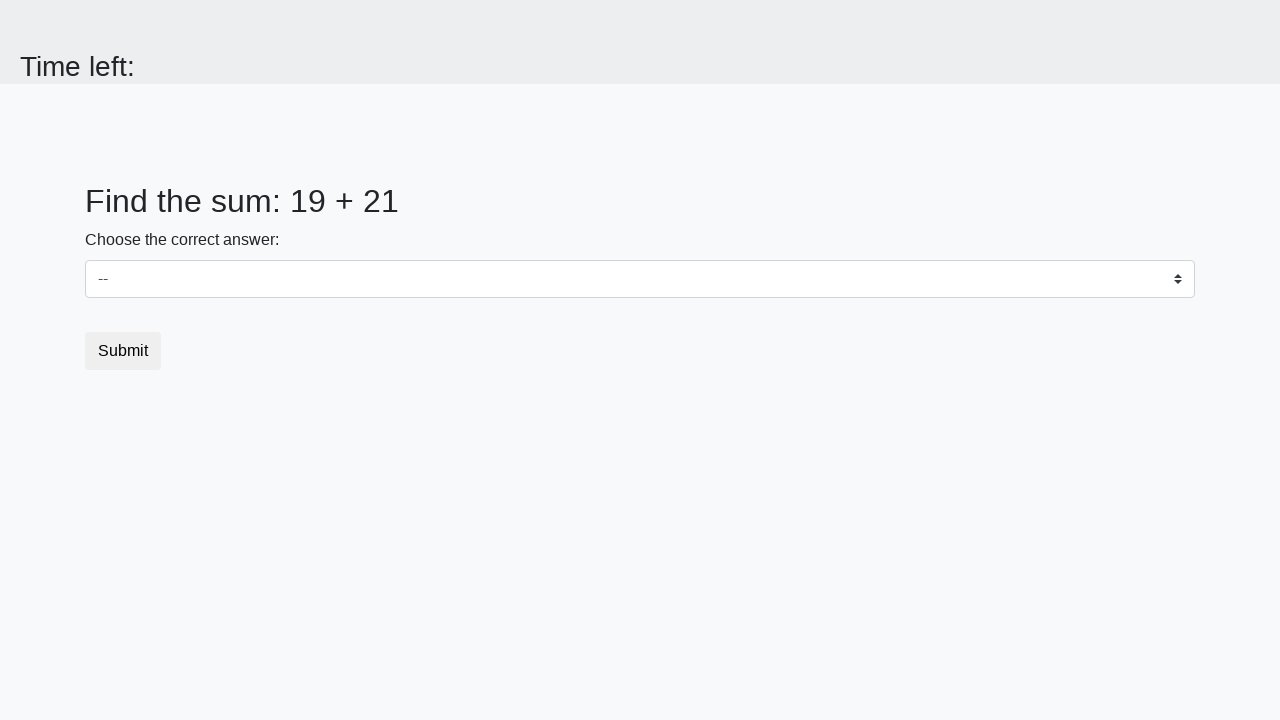

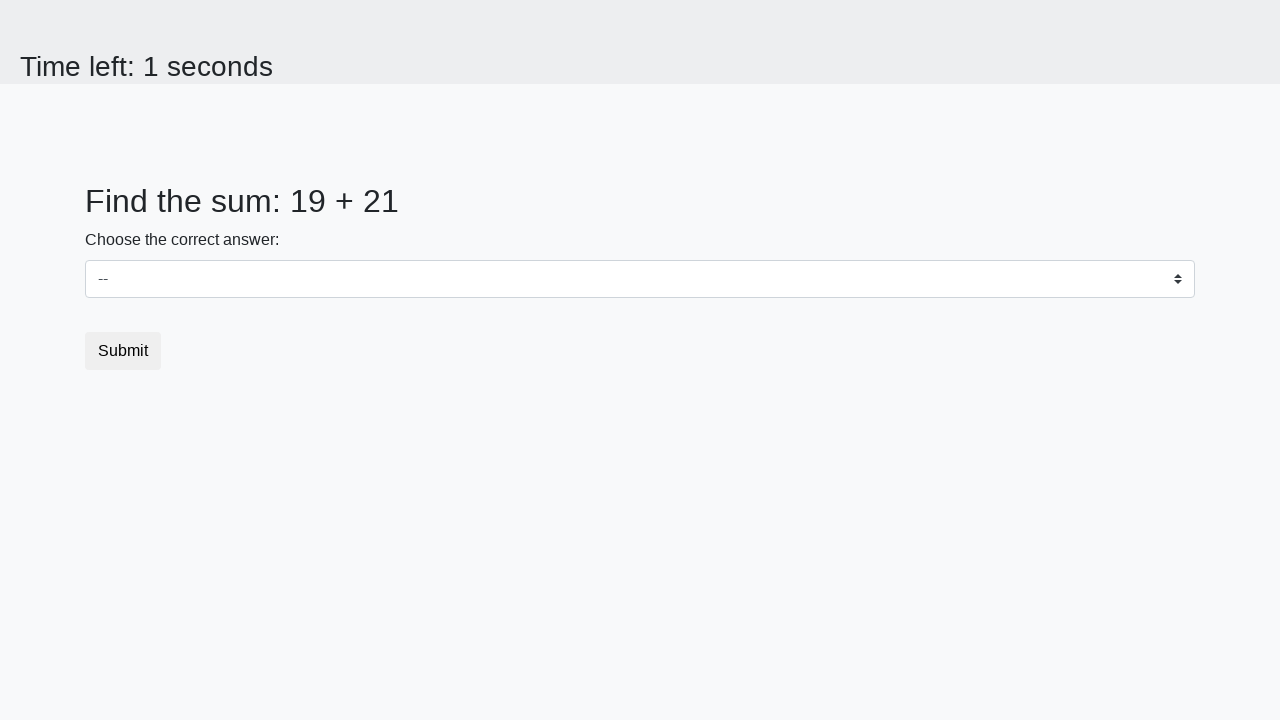